Tests multiple window handling by clicking a button that opens a new window, switching to it, and verifying the content

Starting URL: https://demoqa.com/browser-windows

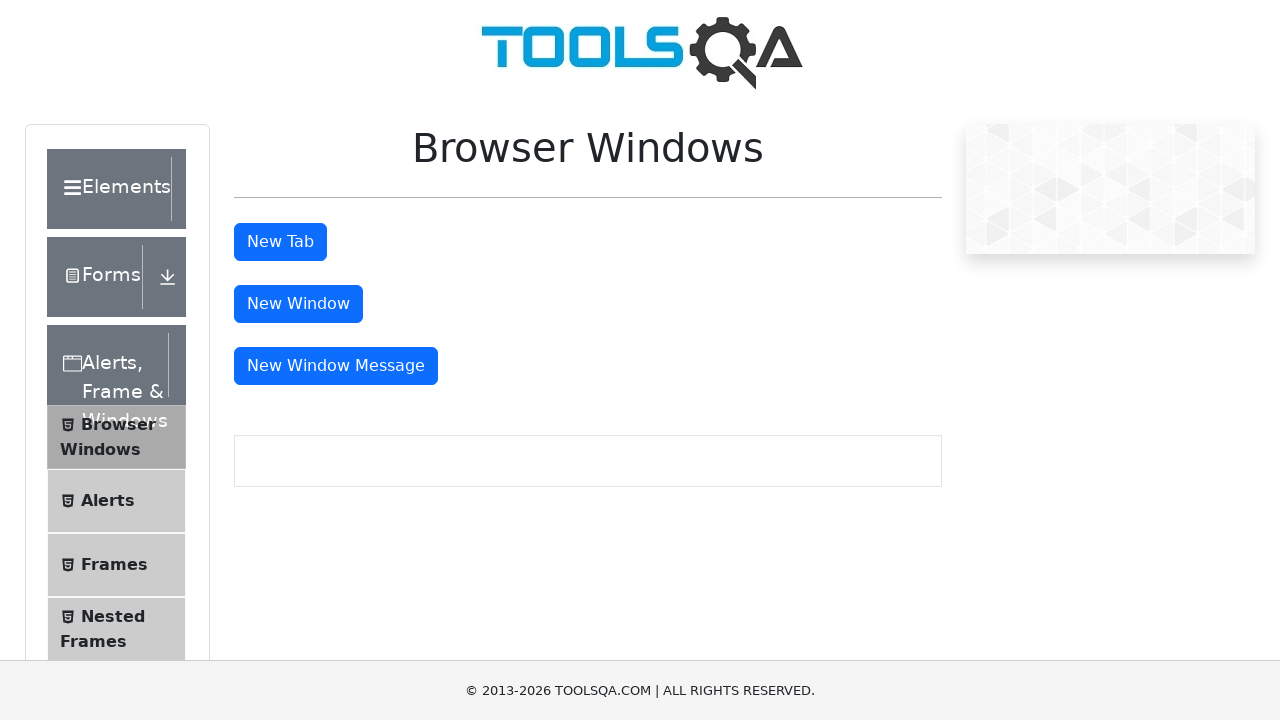

Clicked button to open new window at (298, 304) on #windowButton
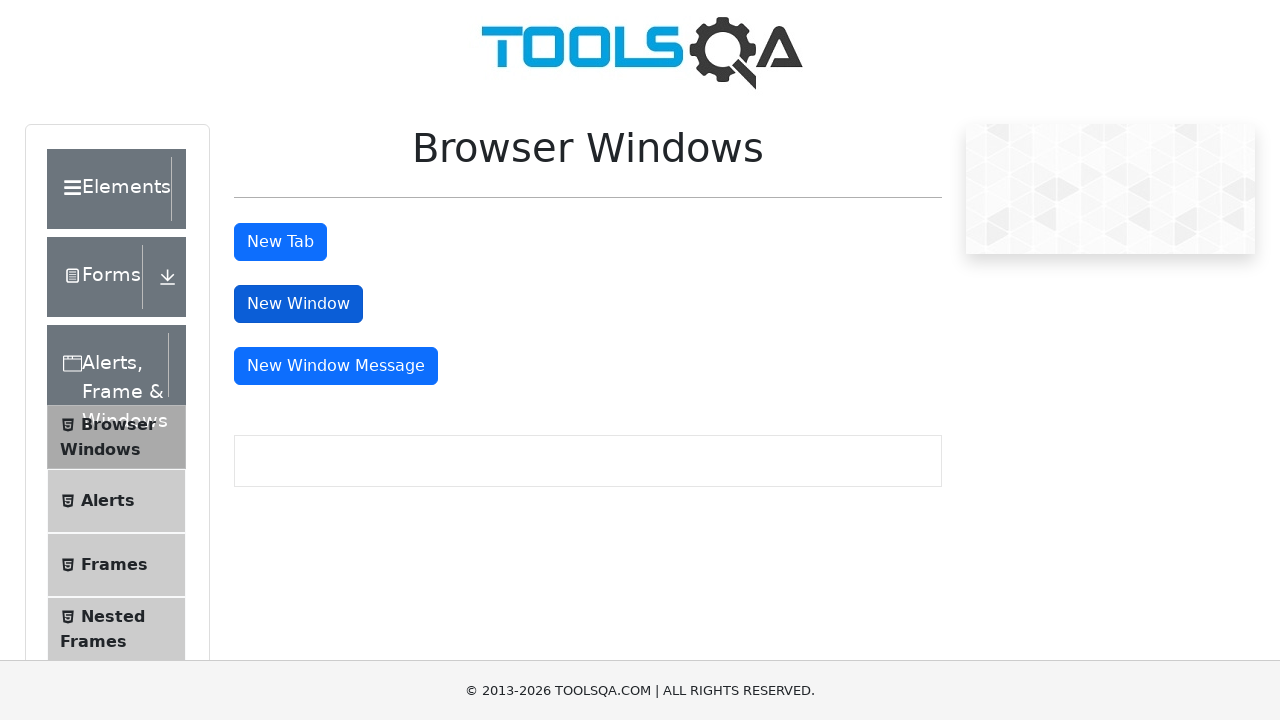

Captured new window page object
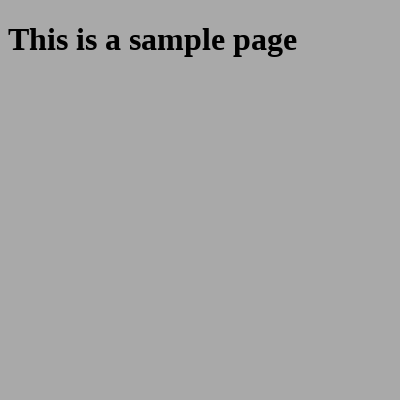

Sample heading element loaded in new window
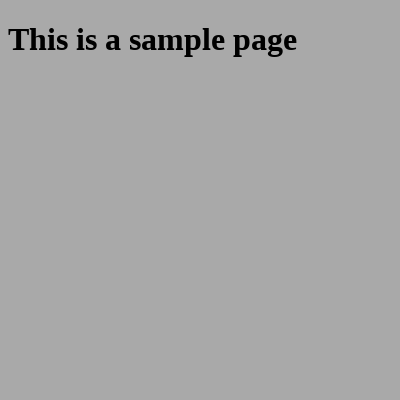

Retrieved heading text from new window
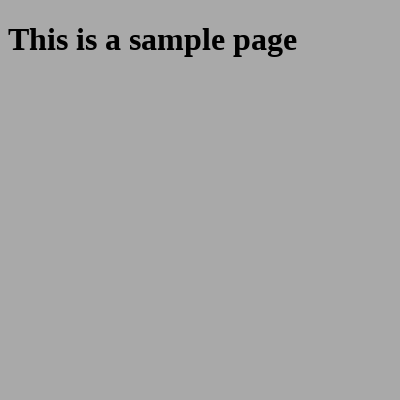

Verified that heading contains 'This is a sample page'
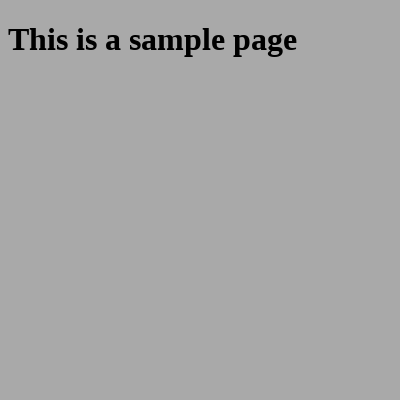

Closed the new window
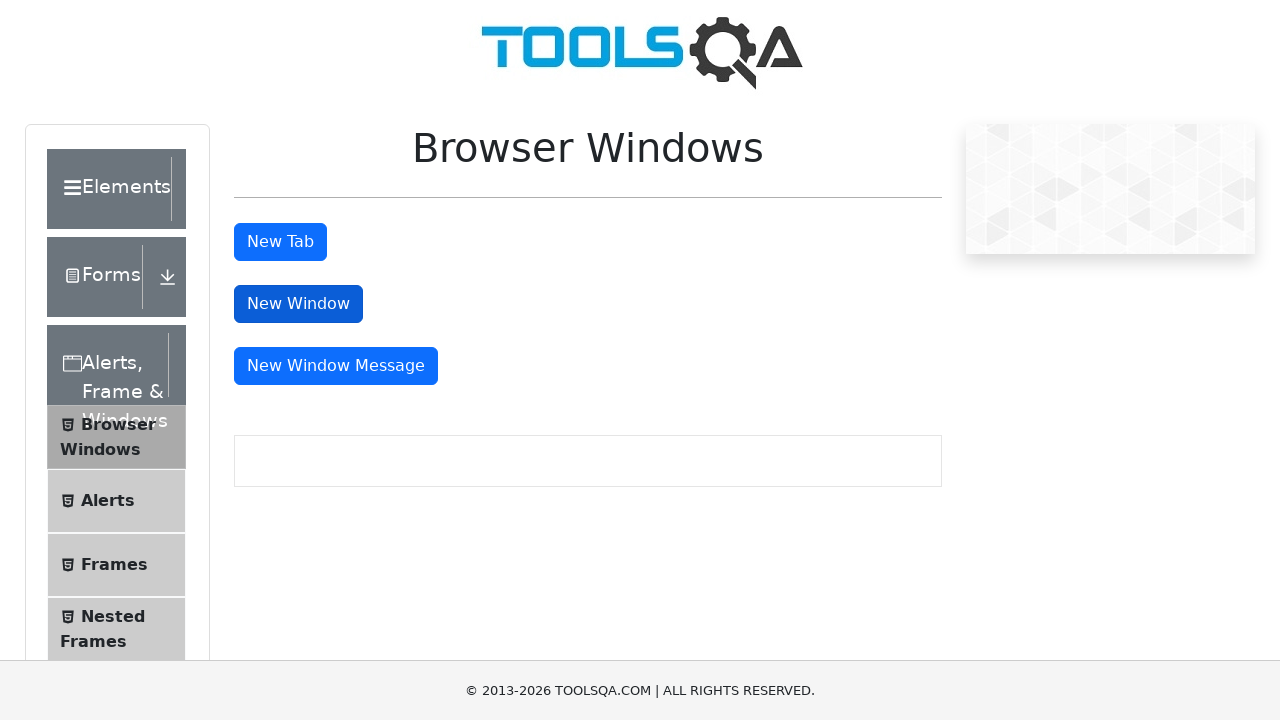

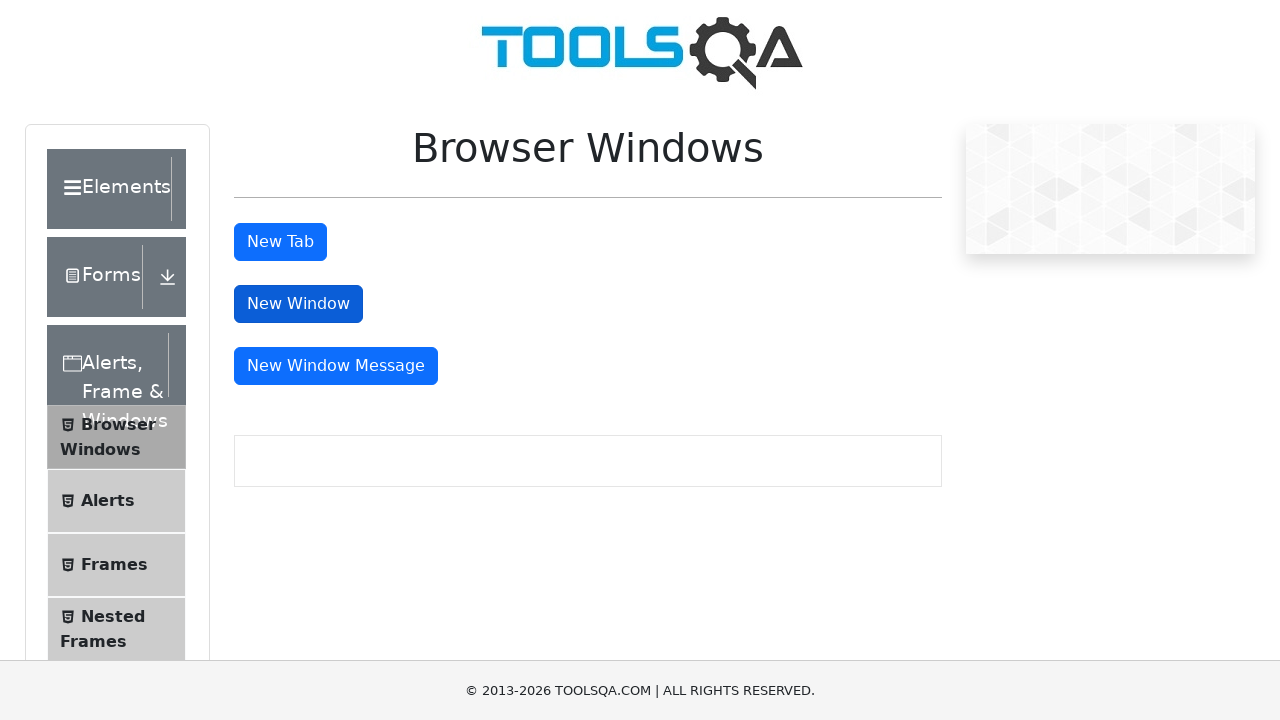